Tests GitHub footer social icons by scrolling to and clicking the Facebook icon in the footer

Starting URL: https://github.com

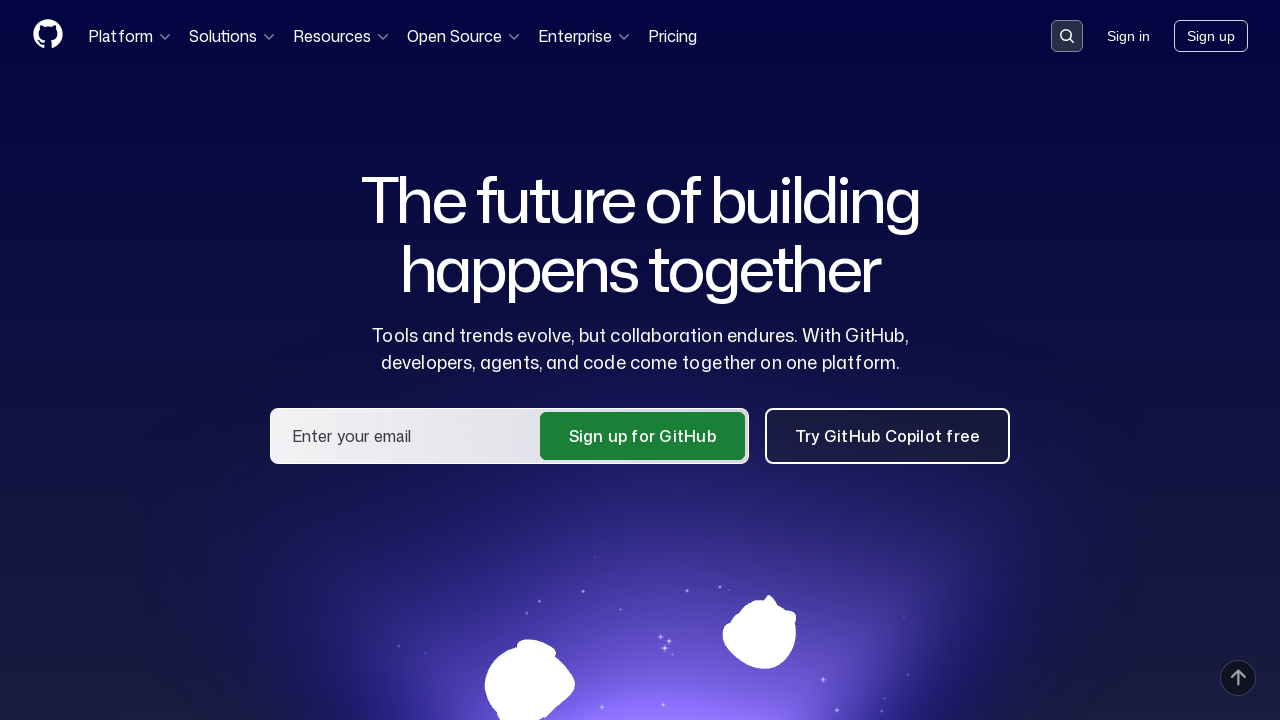

Scrolled to footer social icons section
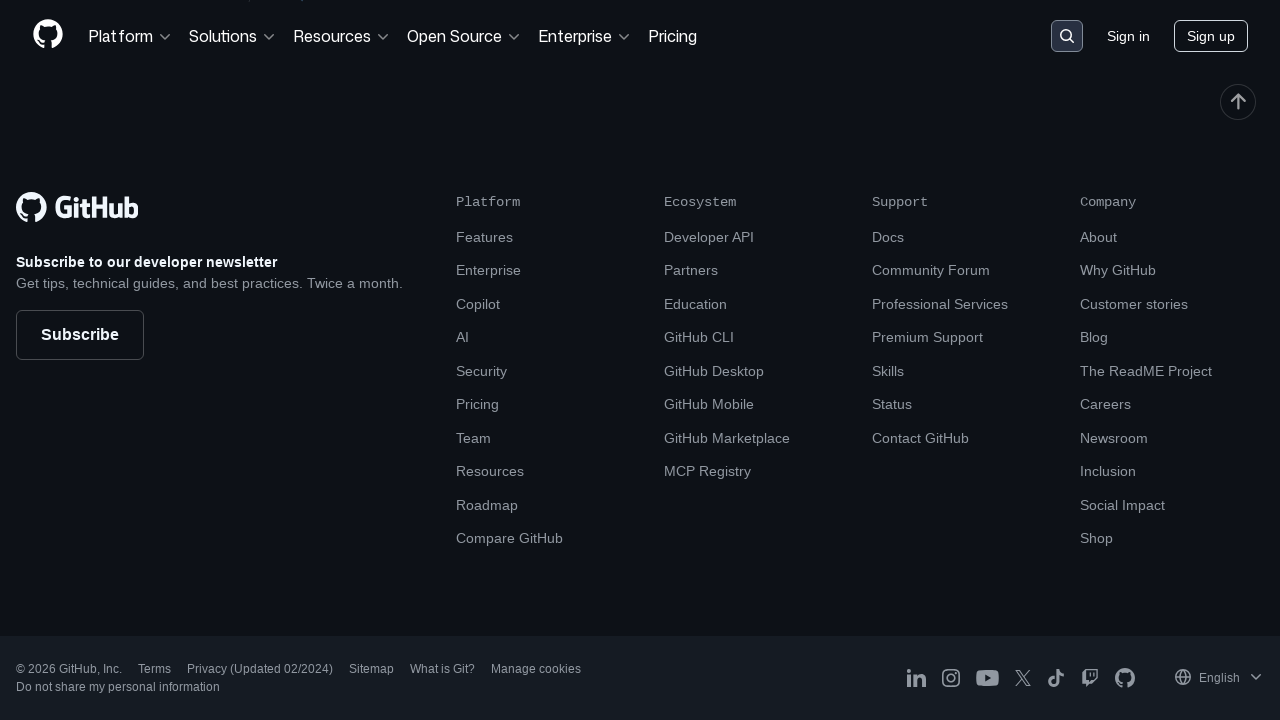

Clicked Facebook icon in footer social icons at (207, 669) on ((//footer[@role='contentinfo']//ul)[5]//a)[2]
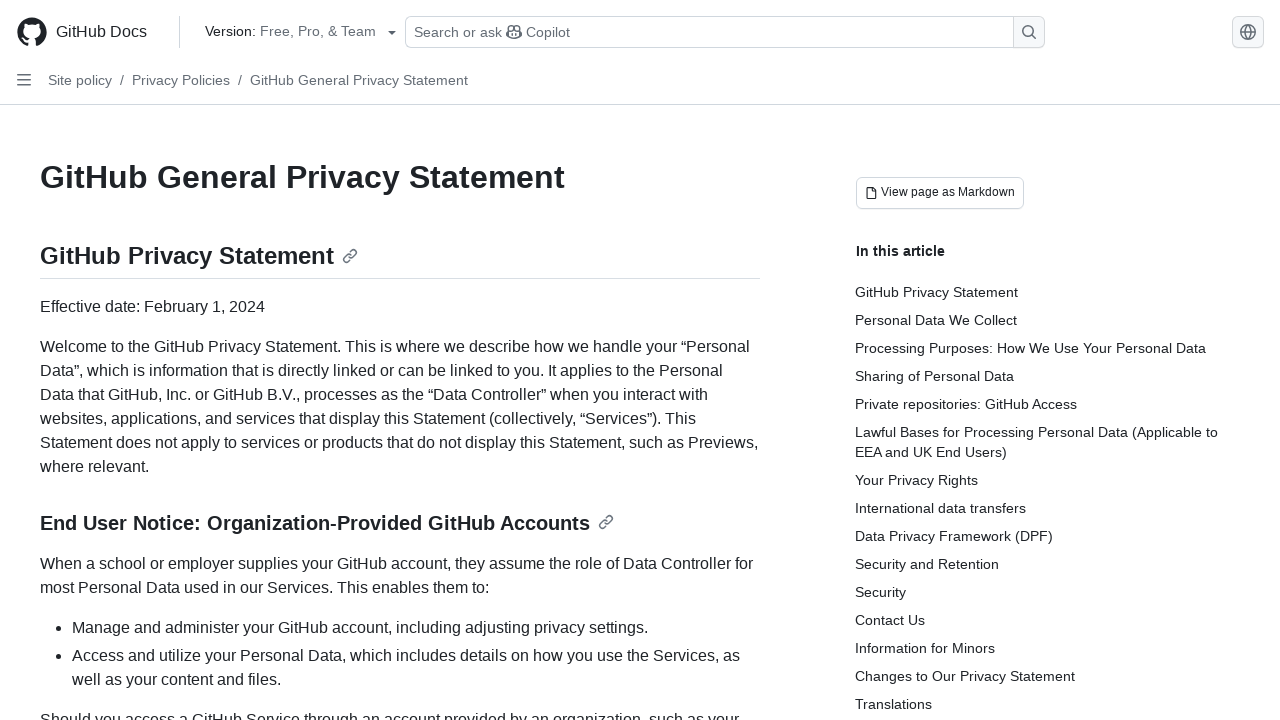

Page load completed after clicking Facebook icon
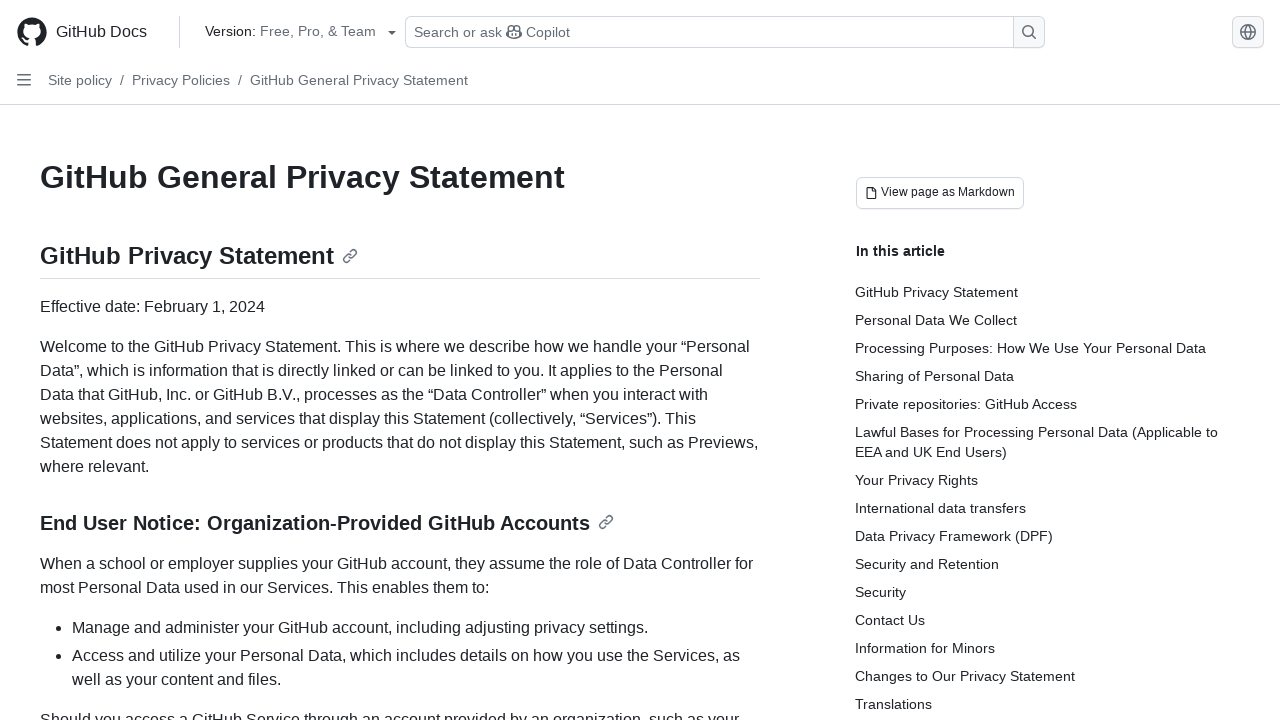

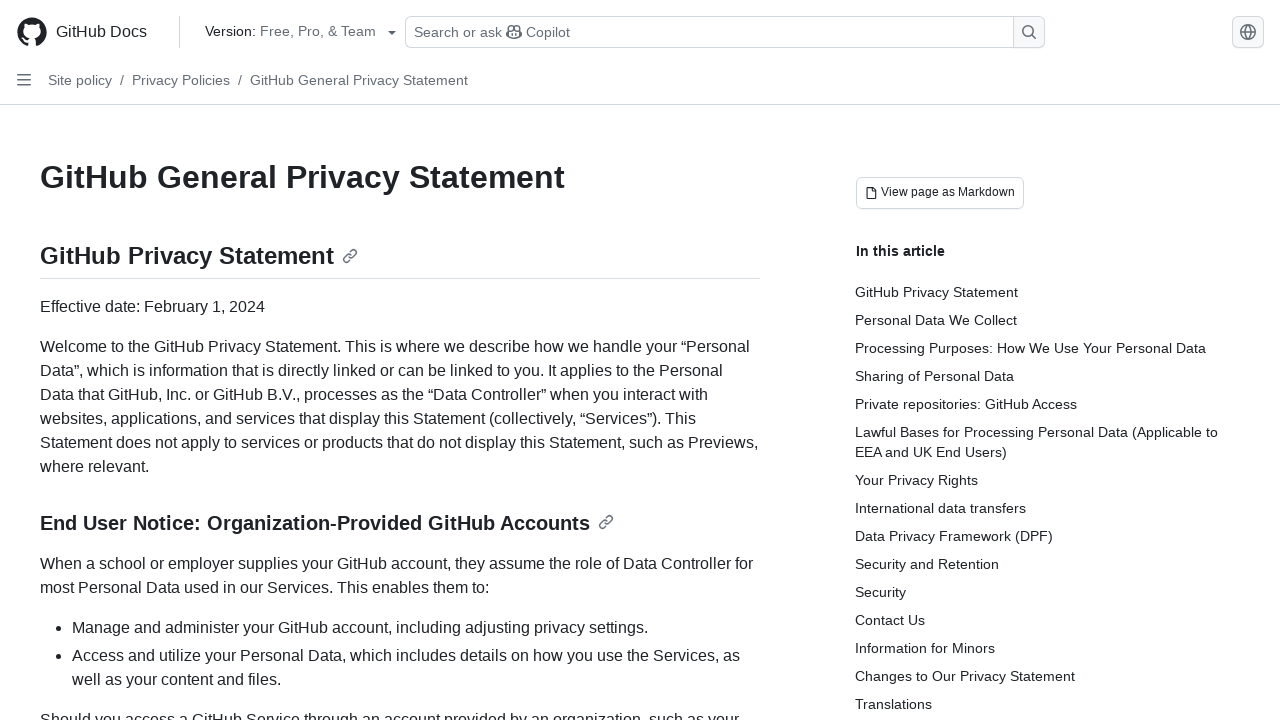